Tests browser navigation to a financial advisors listing page with specific browser window configuration options.

Starting URL: https://www.wiseradvisor.com/financial-advisors.asp

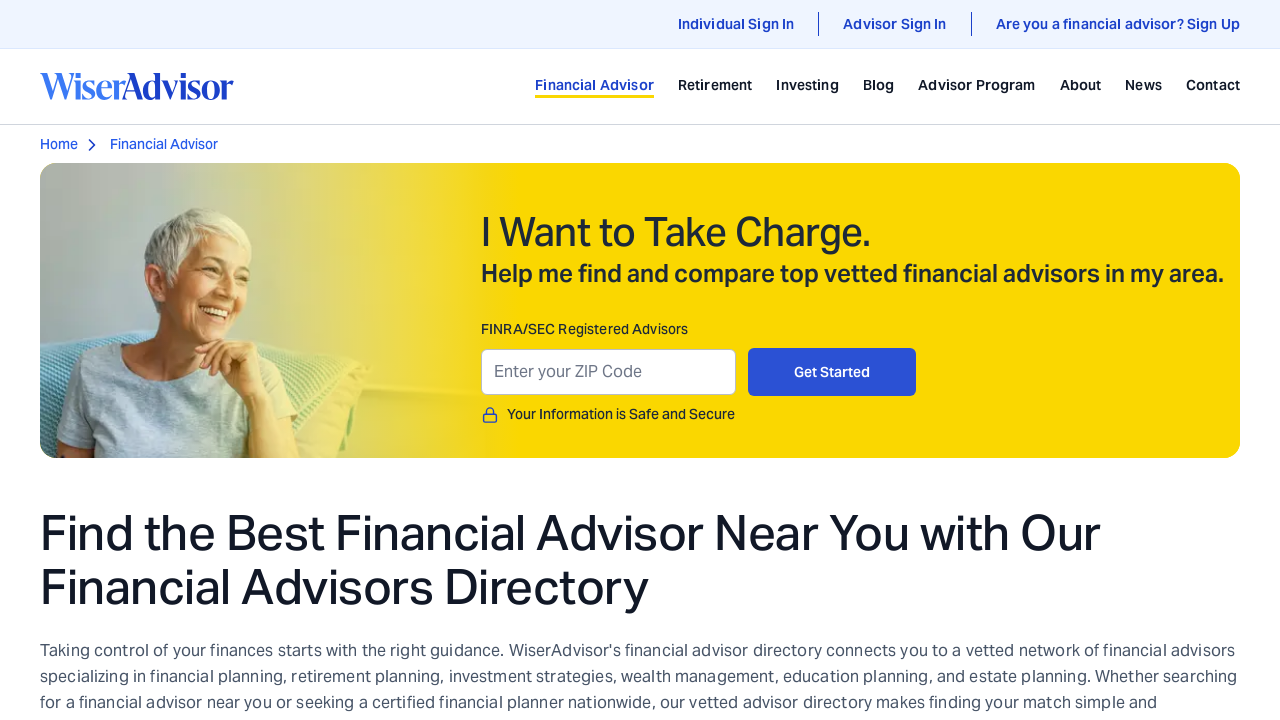

Set viewport size to 800x600
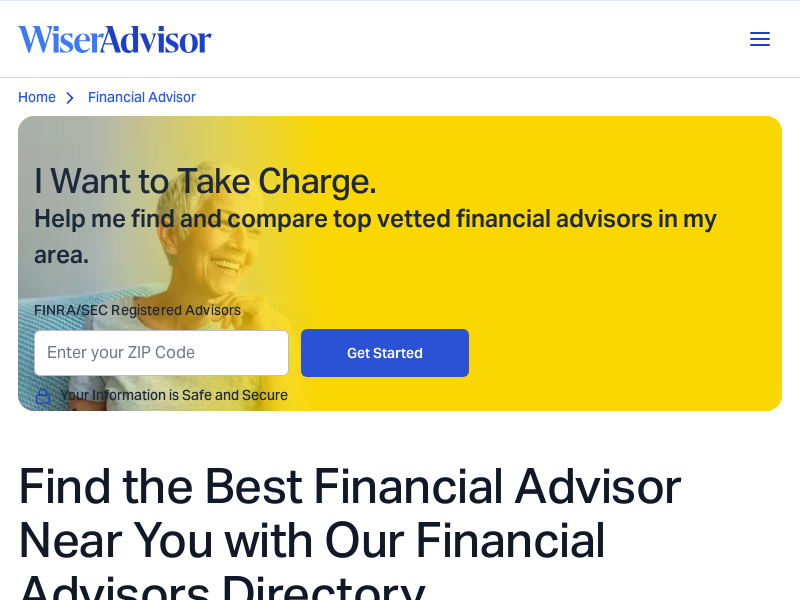

Page DOM content loaded for financial advisors listing page
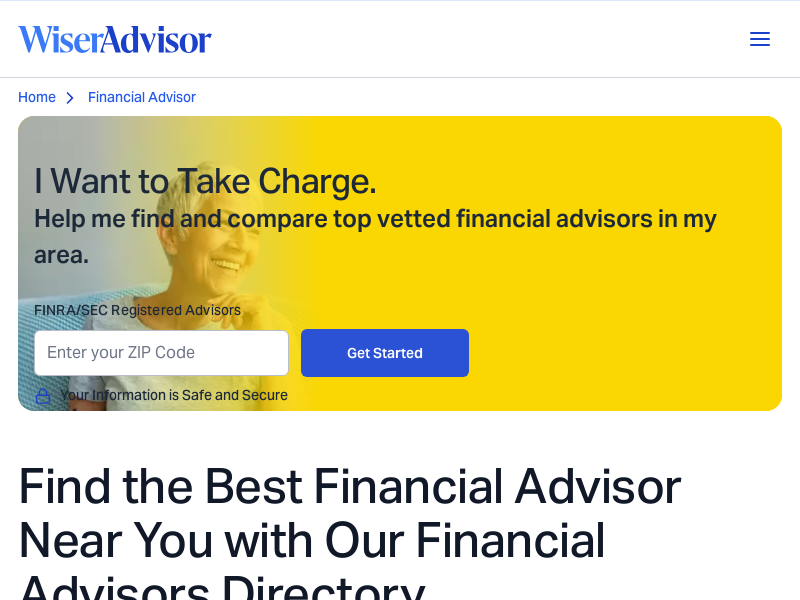

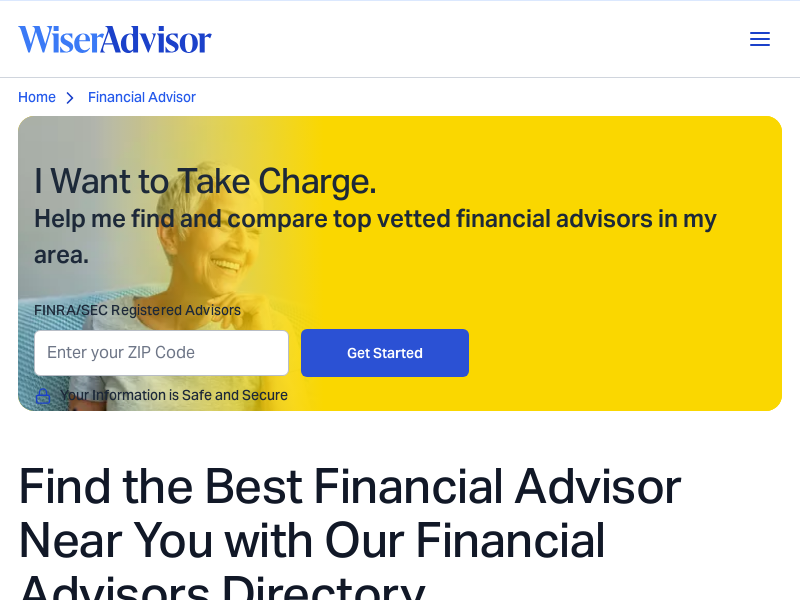